Tests a form submission on demoqa.com by filling in full name, email, current address, and permanent address fields, then submitting the form and verifying the entered values.

Starting URL: http://demoqa.com/text-box

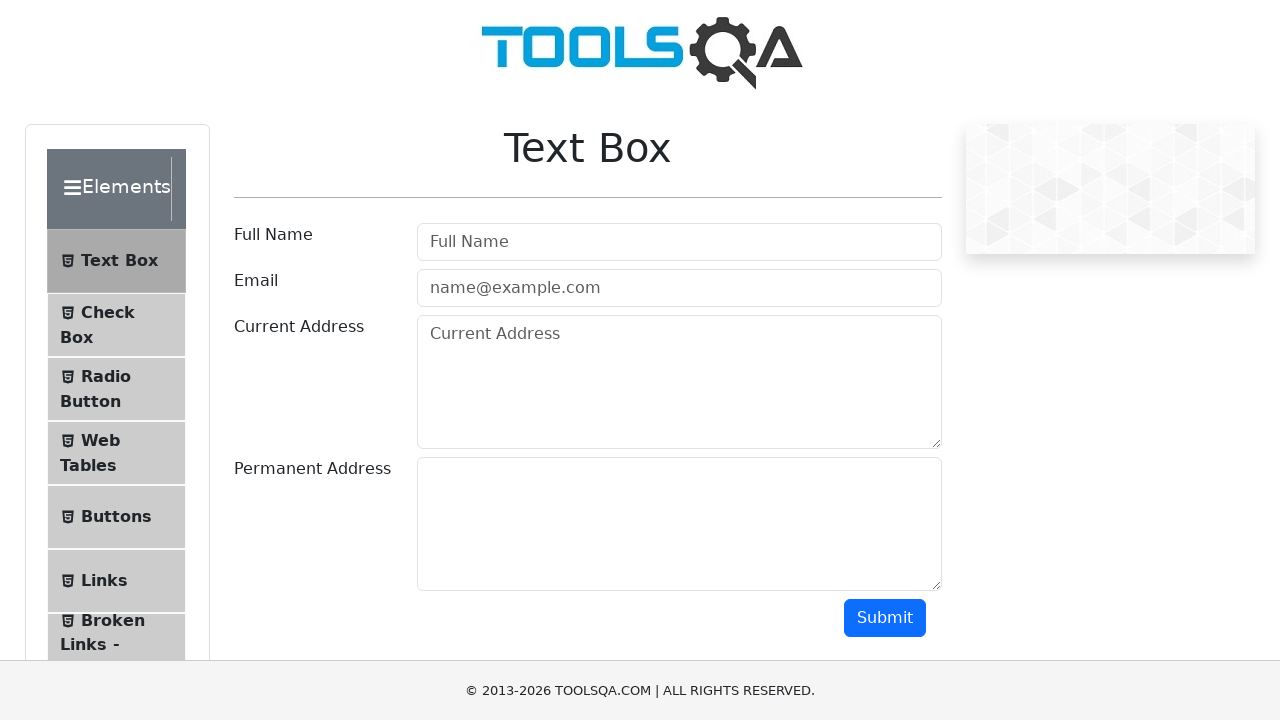

Filled Full Name field with 'Automation' on #userName
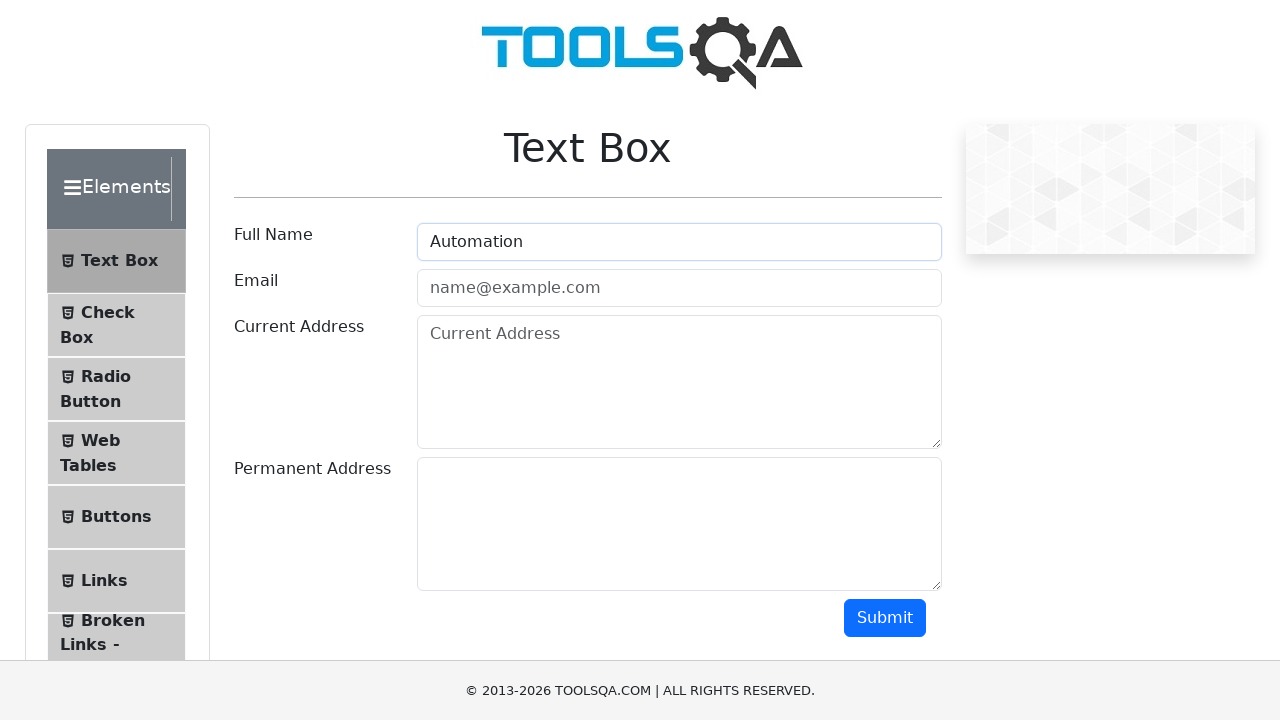

Filled Email field with 'Testing@gmail.com' on #userEmail
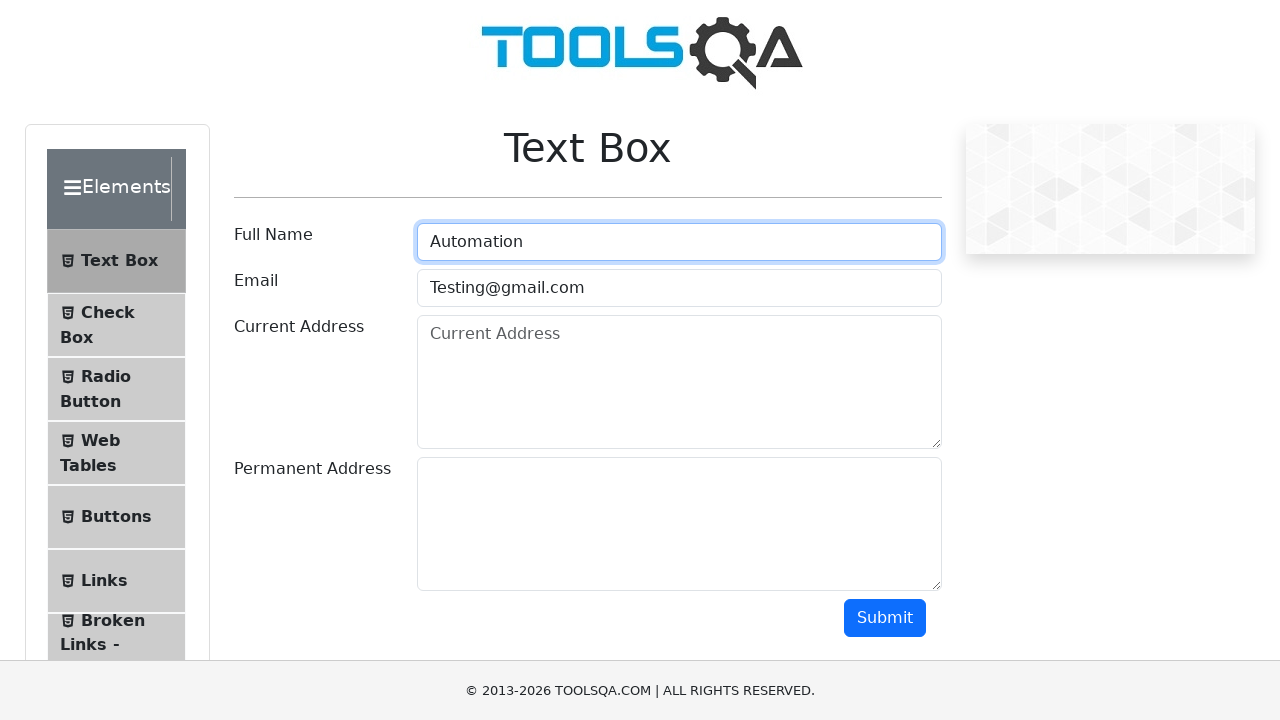

Filled Current Address field with 'Testing Current Address' on #currentAddress
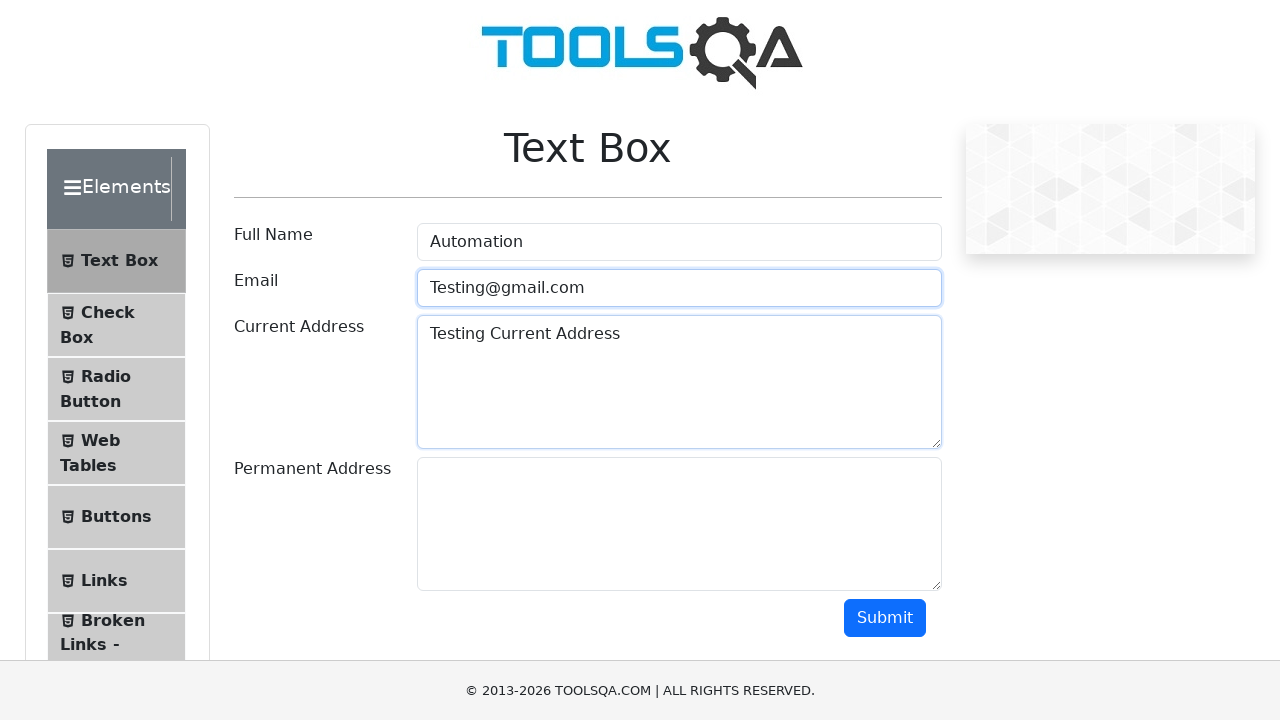

Filled Permanent Address field with 'Testing Permanent Address' on #permanentAddress
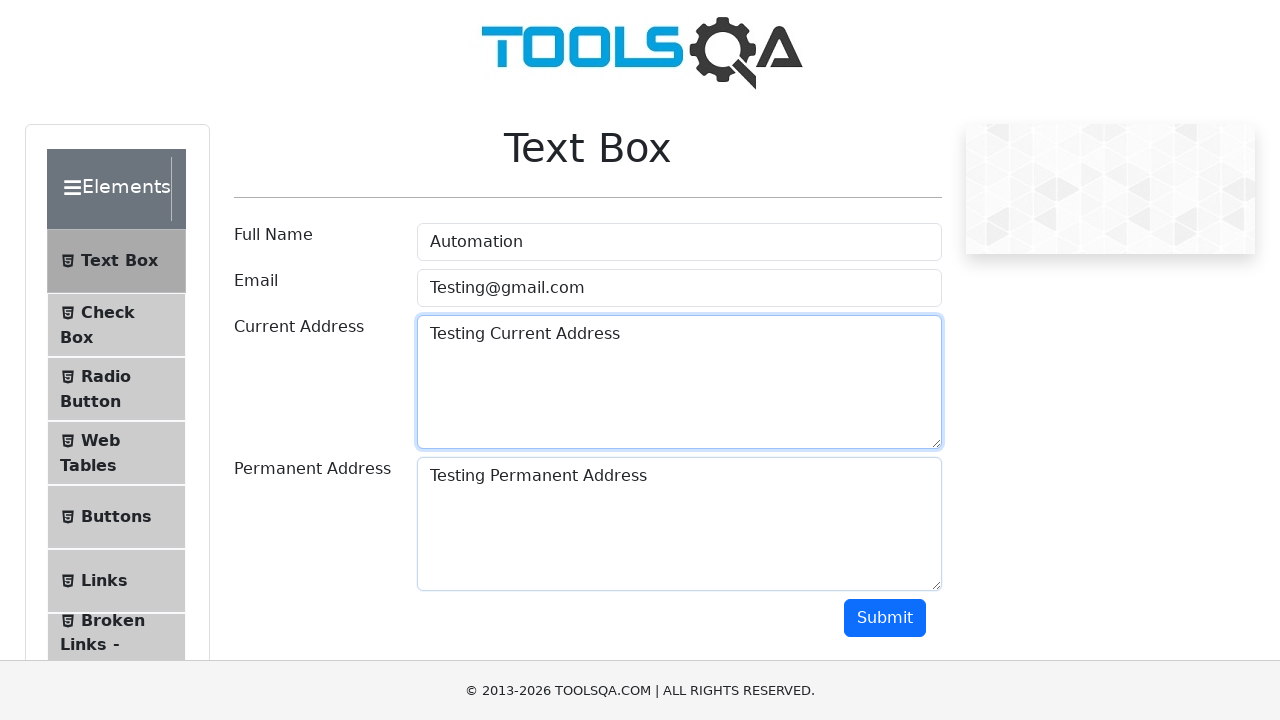

Clicked Submit button to submit the form at (885, 618) on #submit
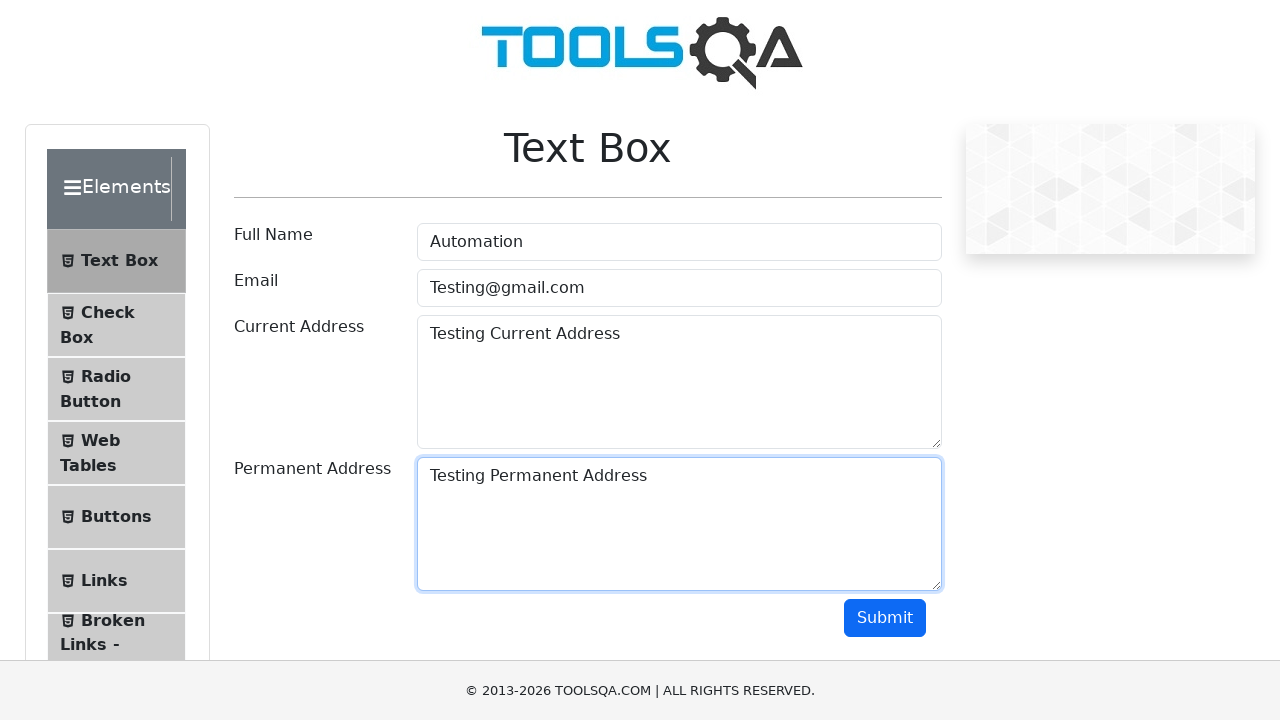

Form output section loaded after submission
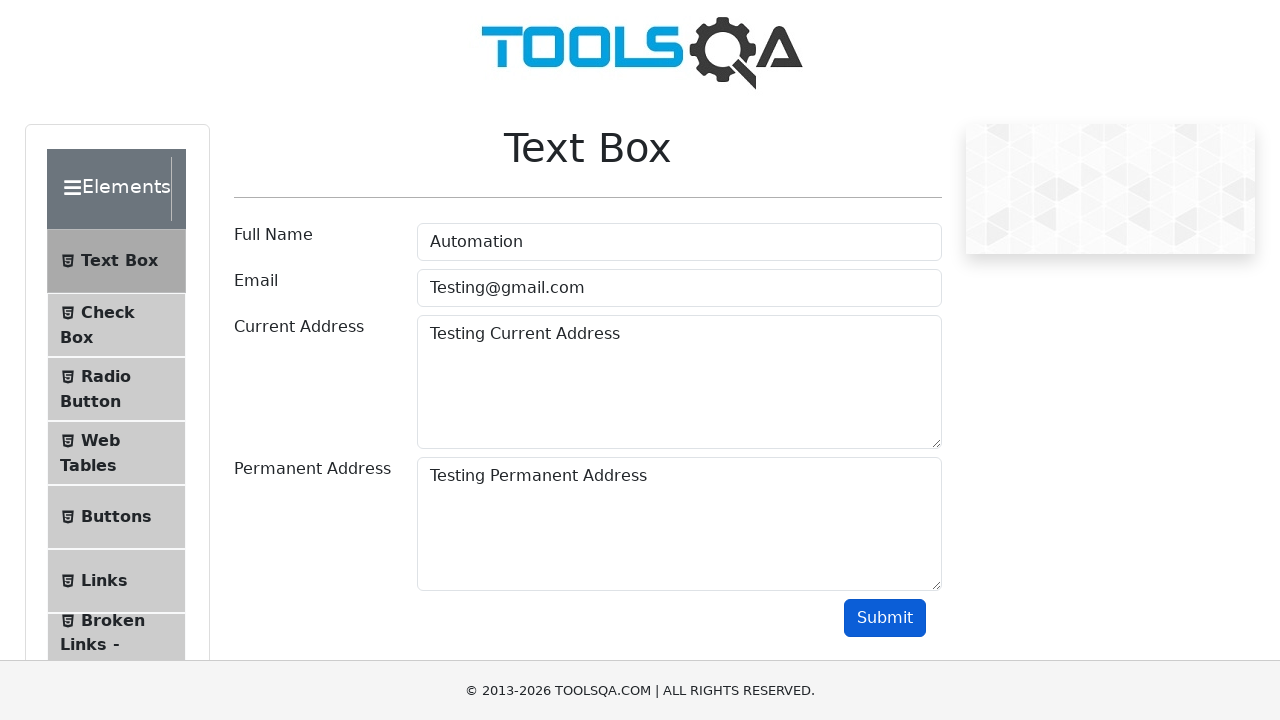

Retrieved output text content for verification
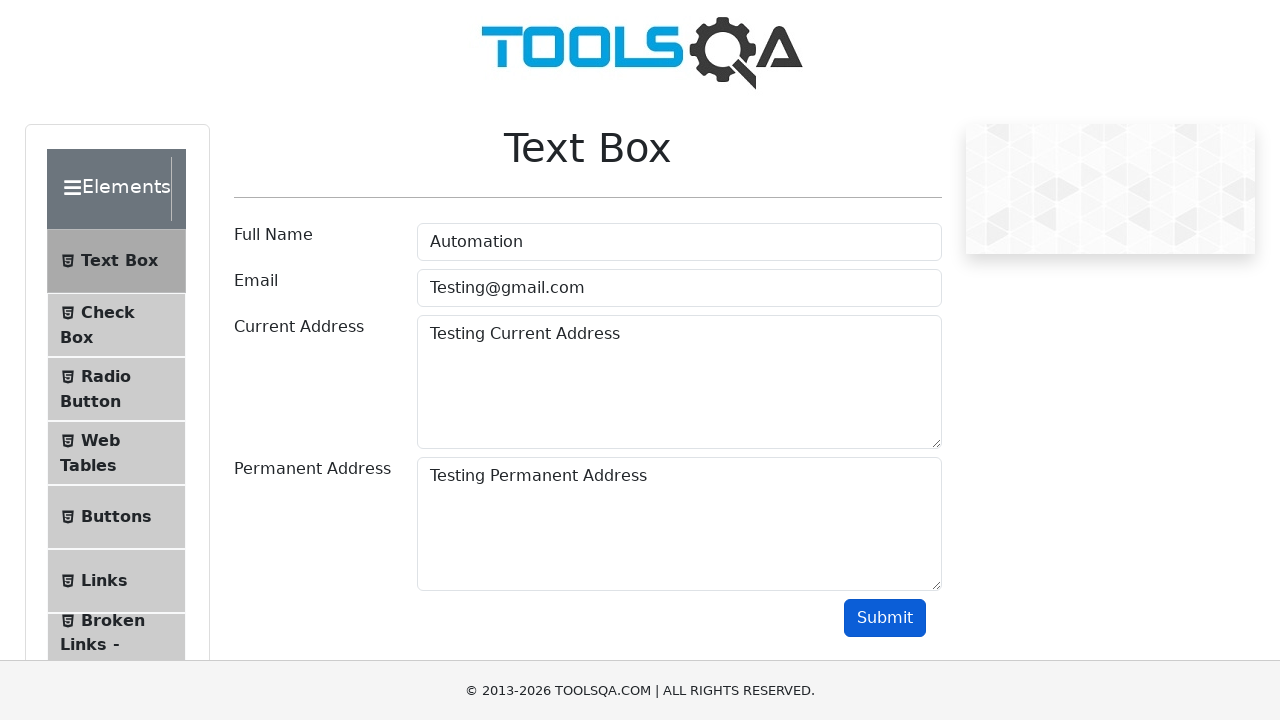

Verified Full Name 'Automation' found in output
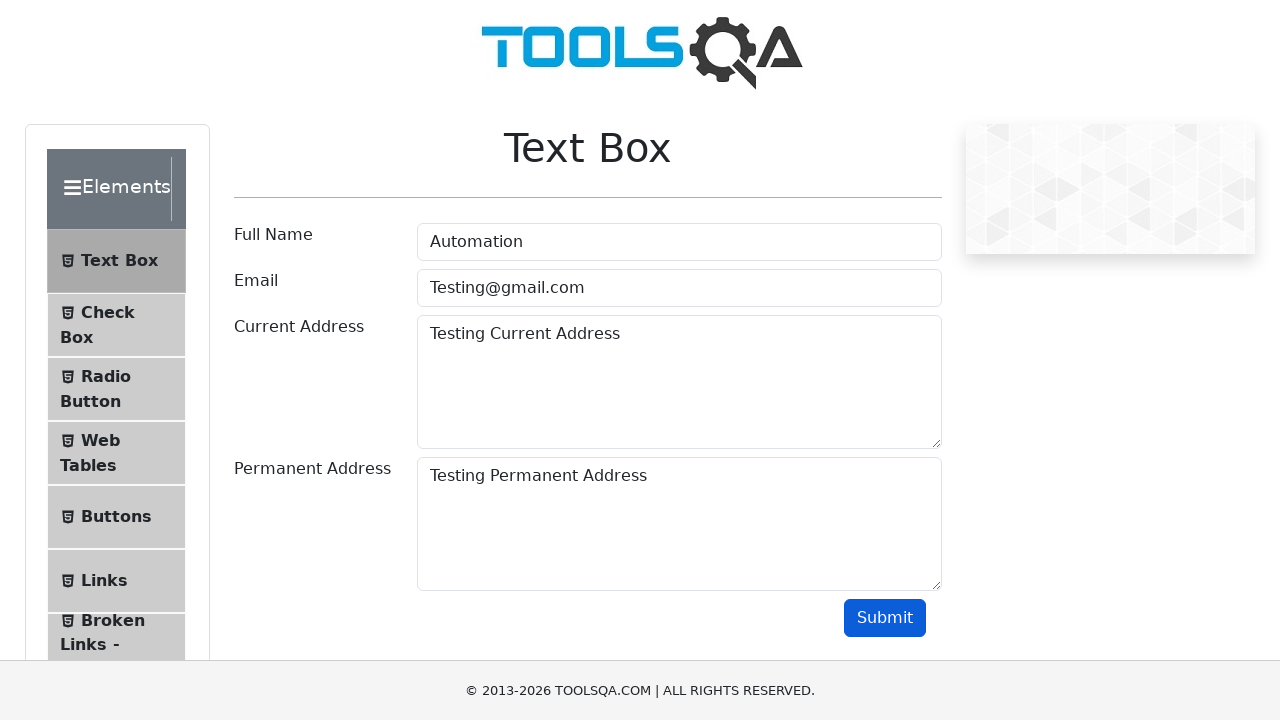

Verified Email containing 'Testing' found in output
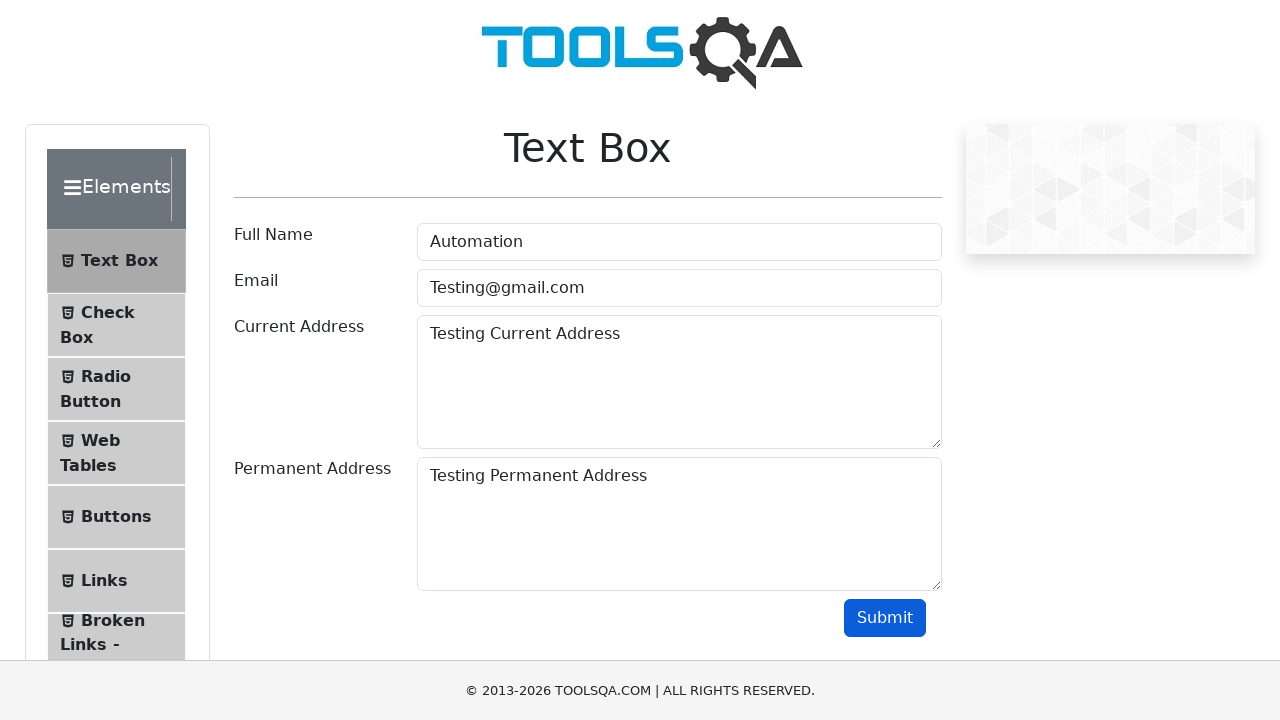

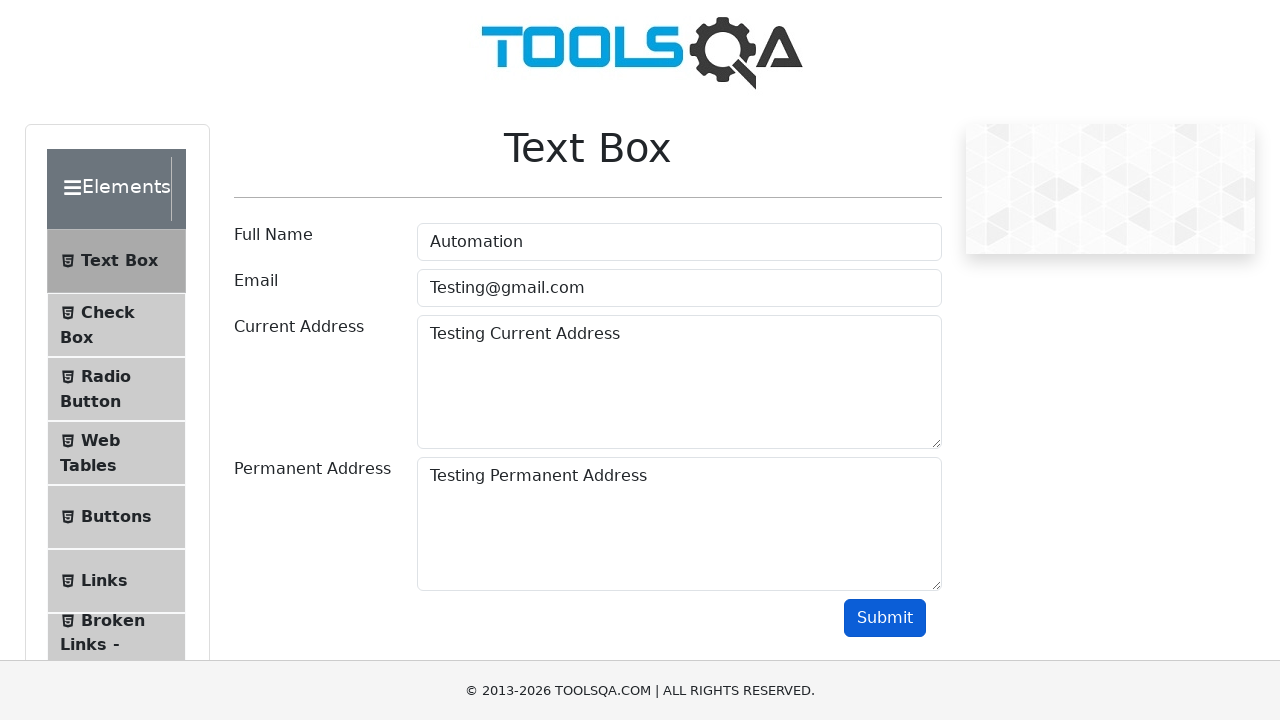